Tests JavaScript scroll functionality by scrolling down to a "CYDEO" link at the bottom of a large page, then scrolling back up to the "Home" link at the top.

Starting URL: https://practice.cydeo.com/large

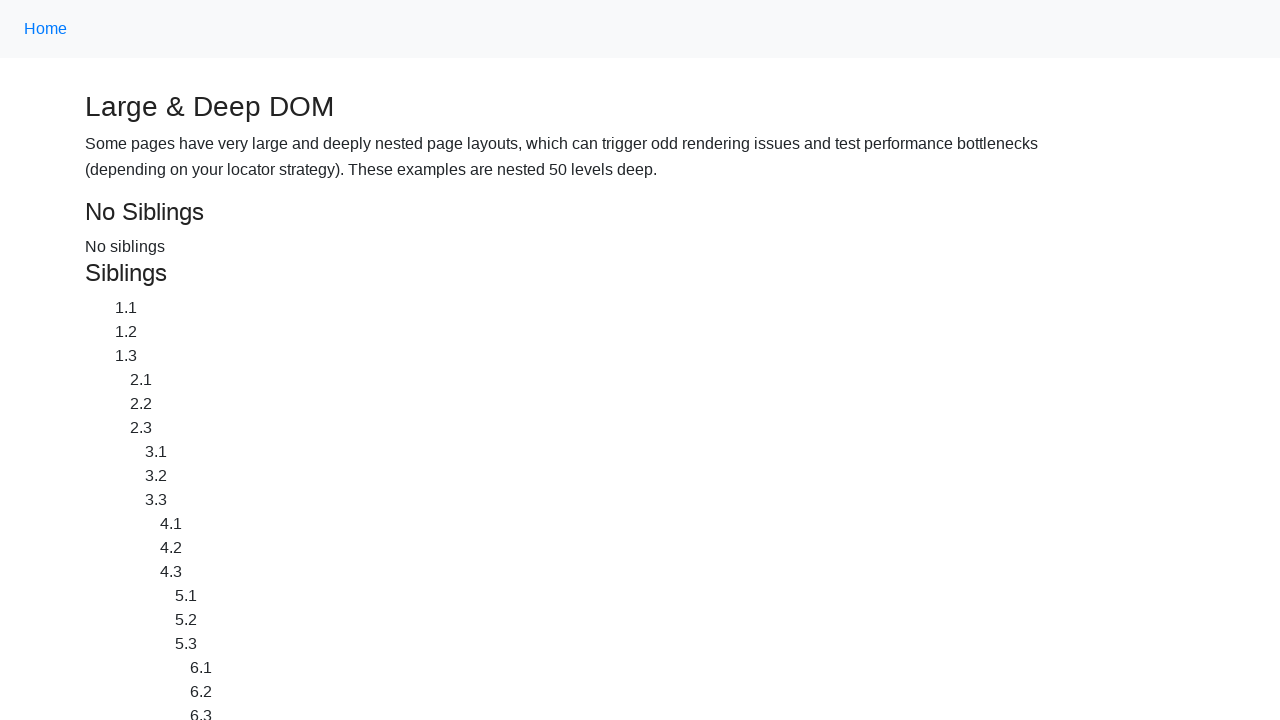

Located the CYDEO link at the bottom of the page
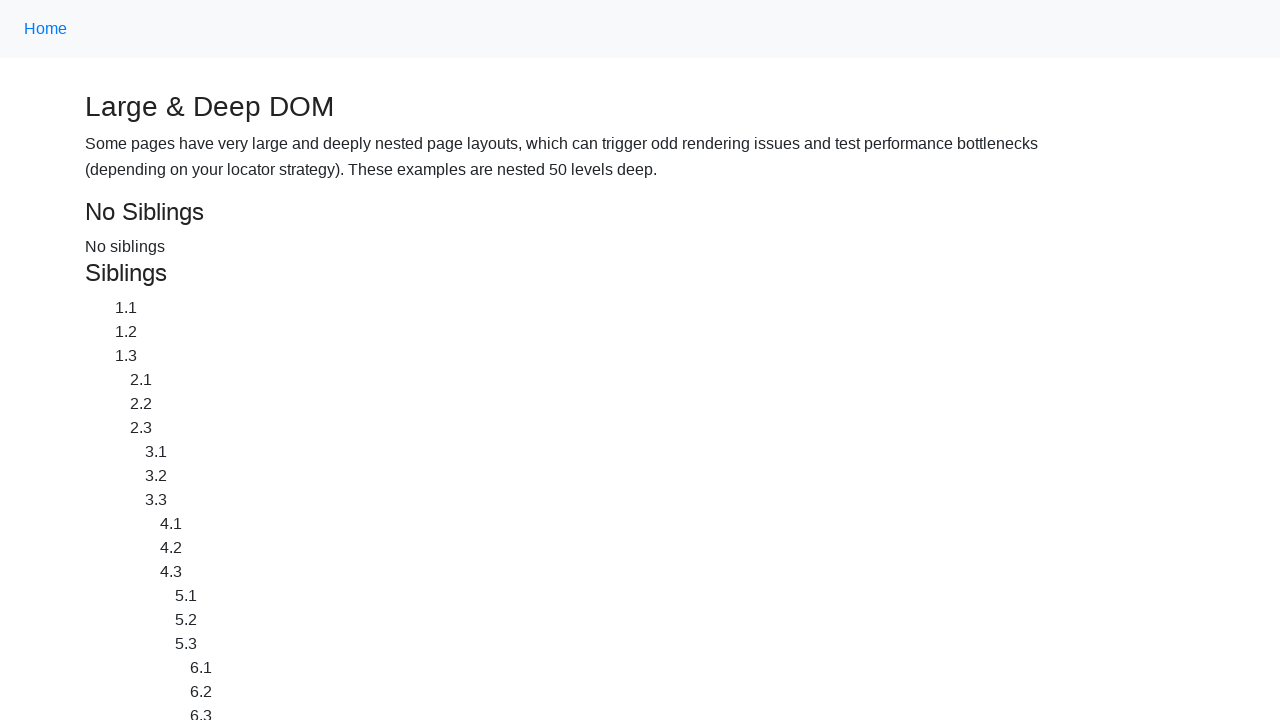

Located the Home link at the top of the page
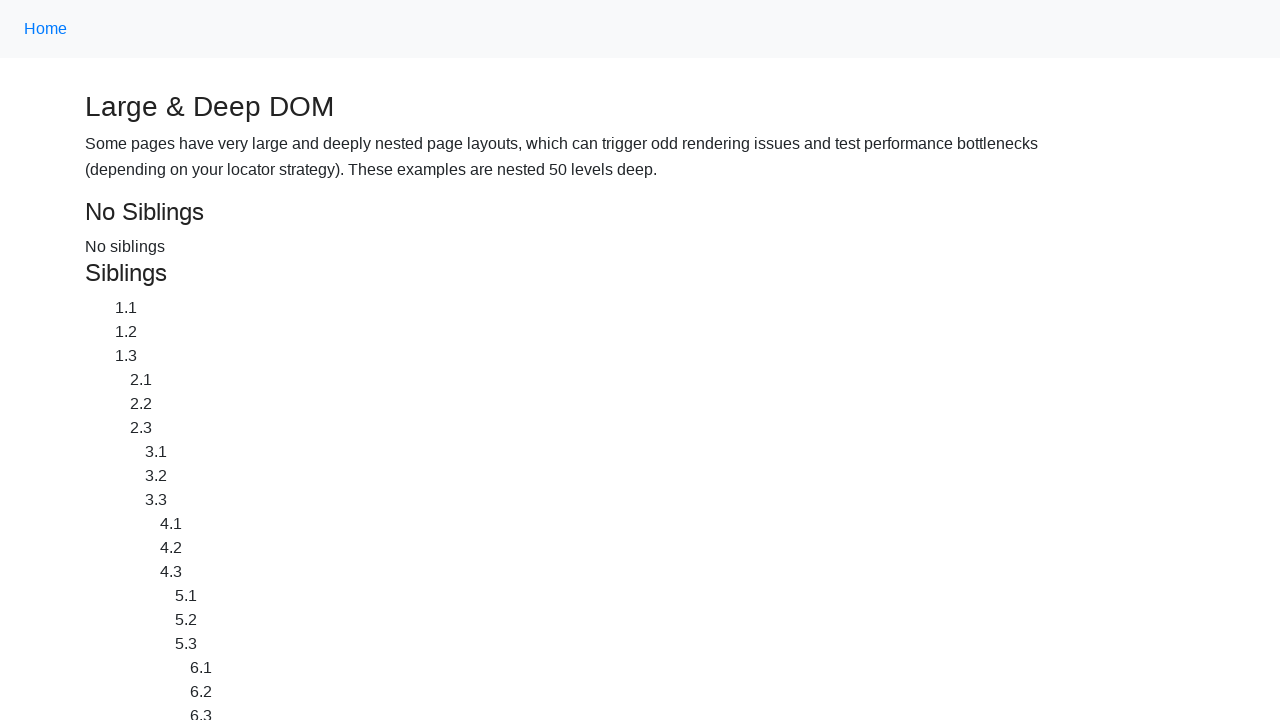

Scrolled down to CYDEO link at the bottom of the large page
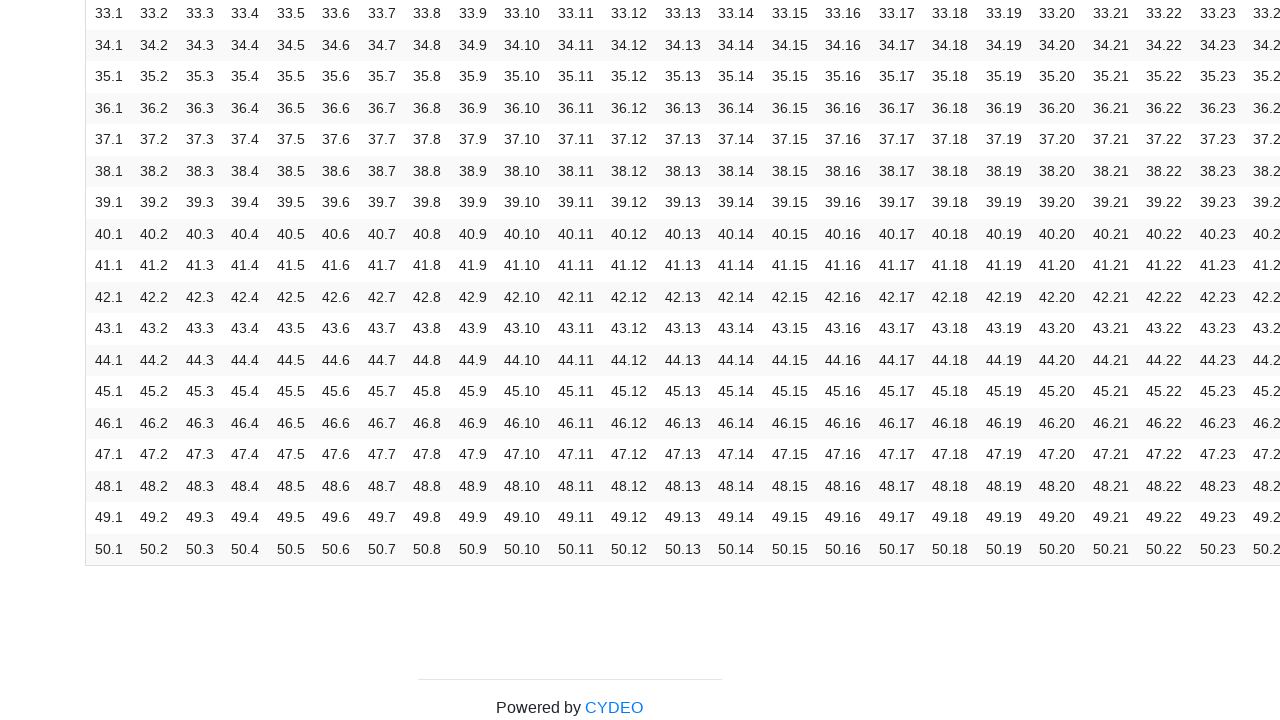

Scrolled up to Home link at the top of the page
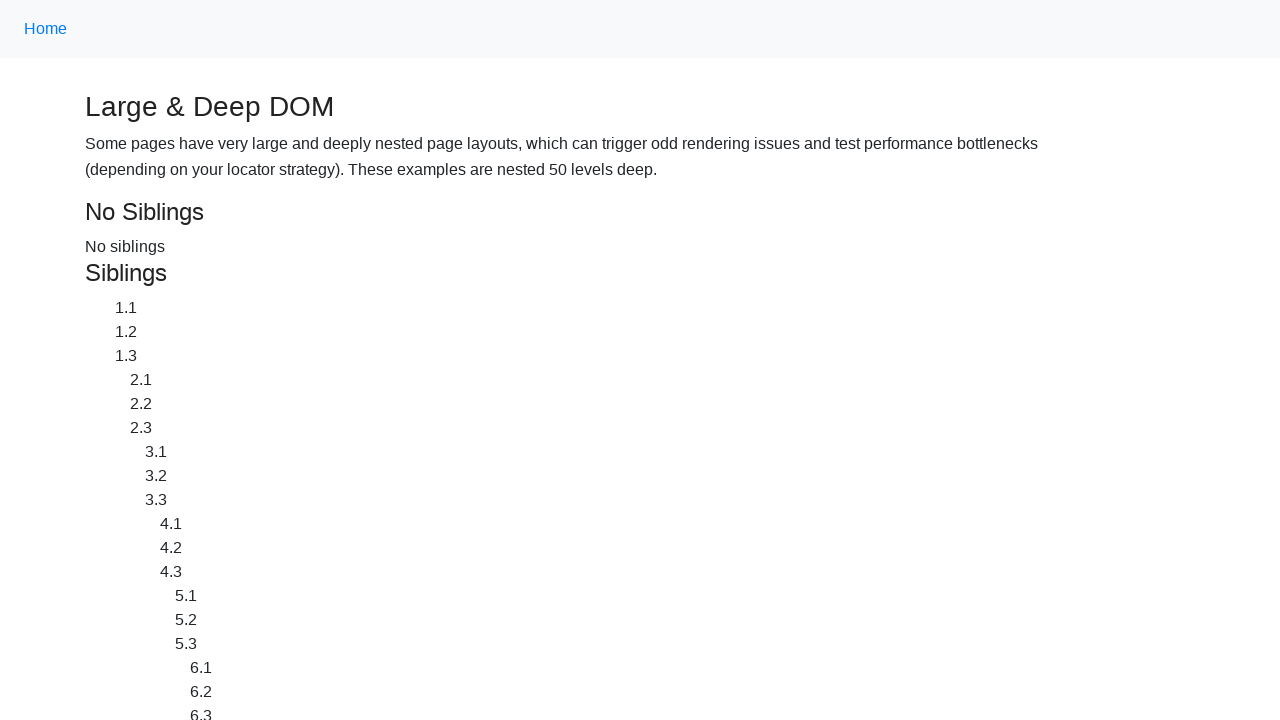

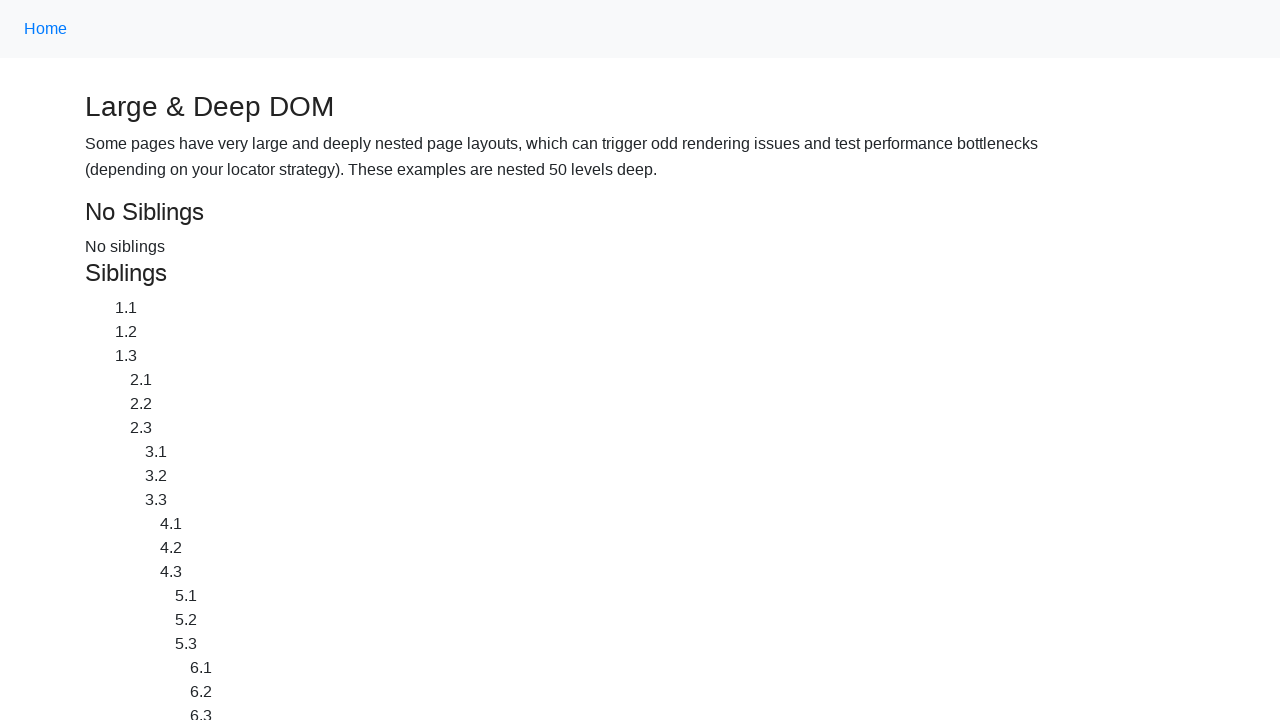